Tests a price booking system by waiting for a specific price, booking it, solving a math problem, and submitting the answer

Starting URL: http://suninjuly.github.io/explicit_wait2.html

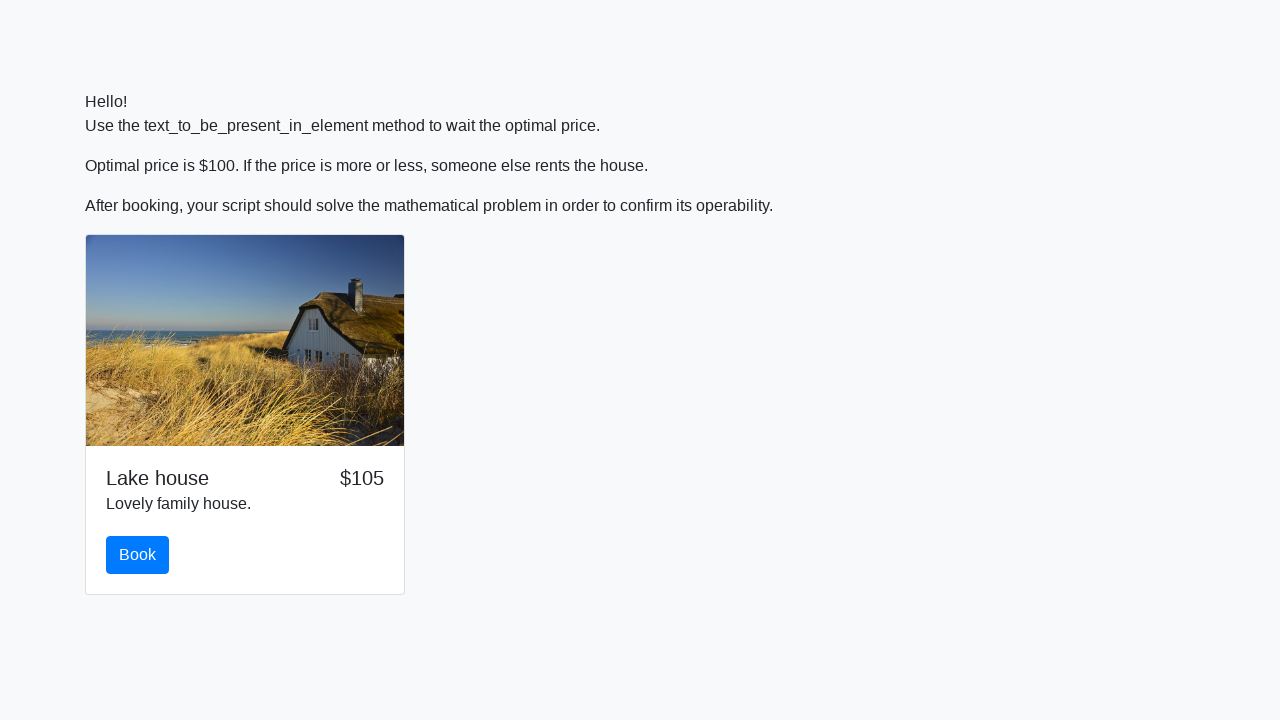

Waited for price to reach $100
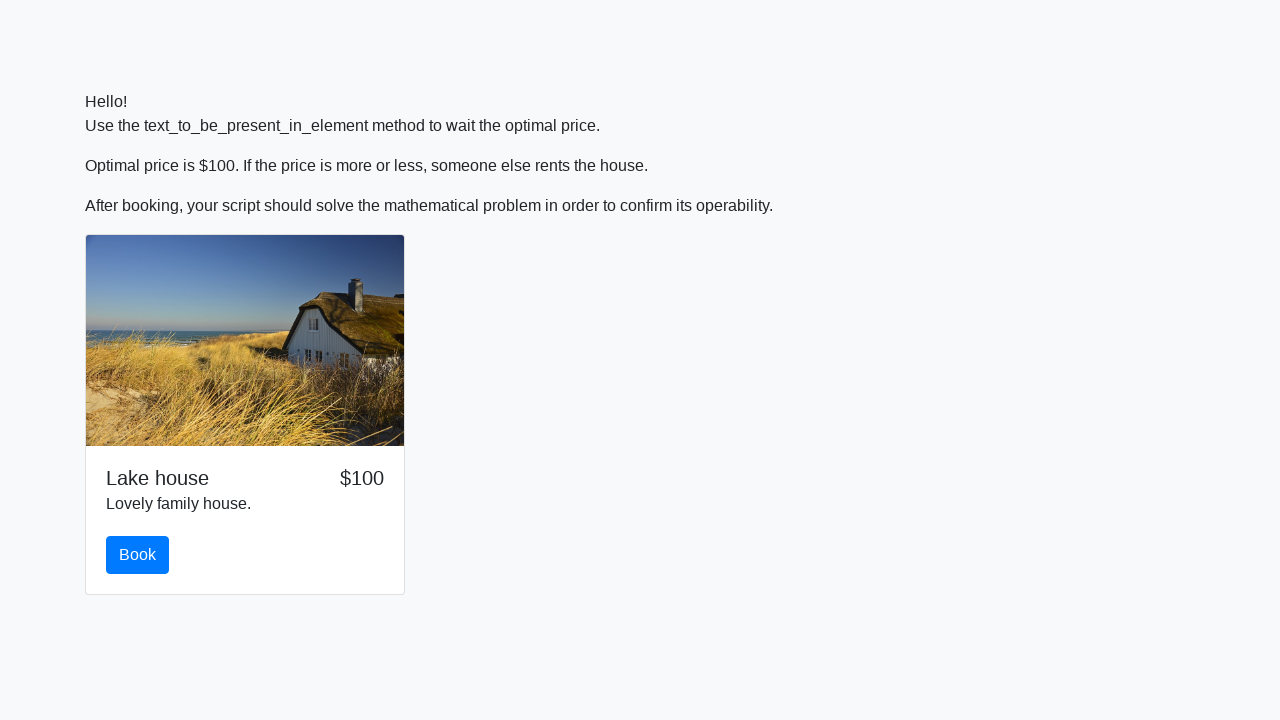

Clicked the book button at (138, 555) on #book
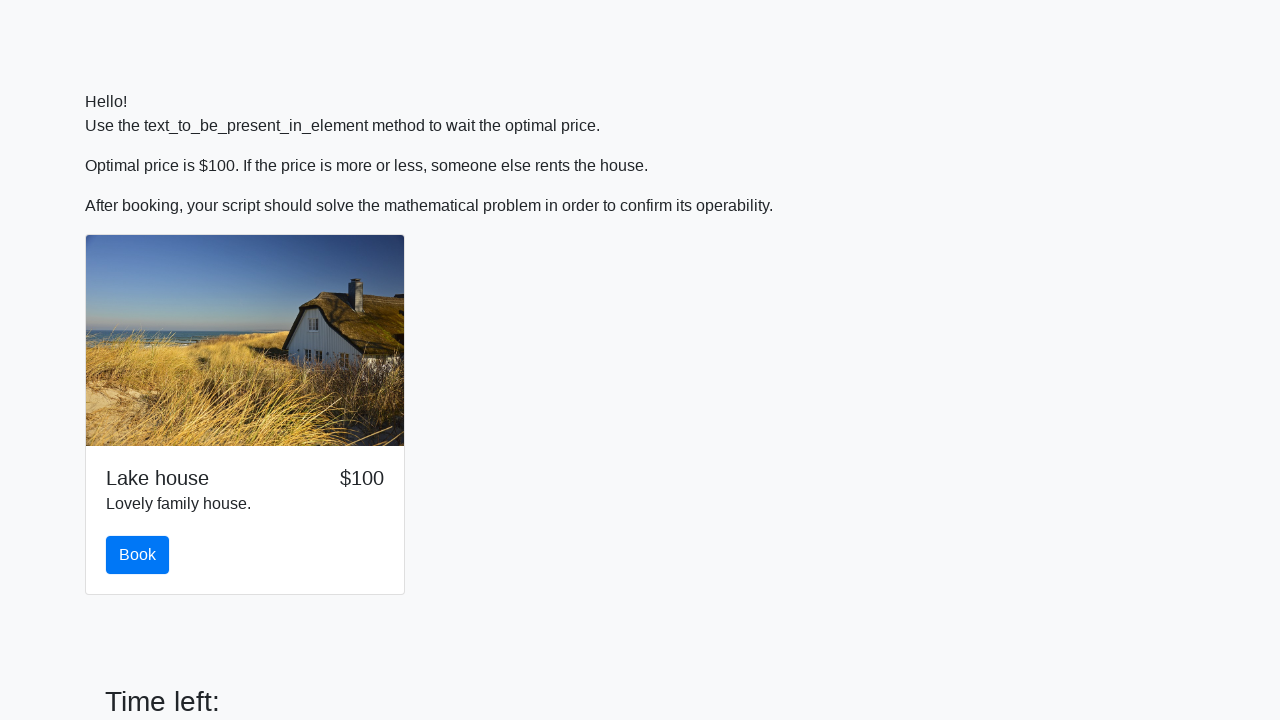

Retrieved input value for calculation: 776
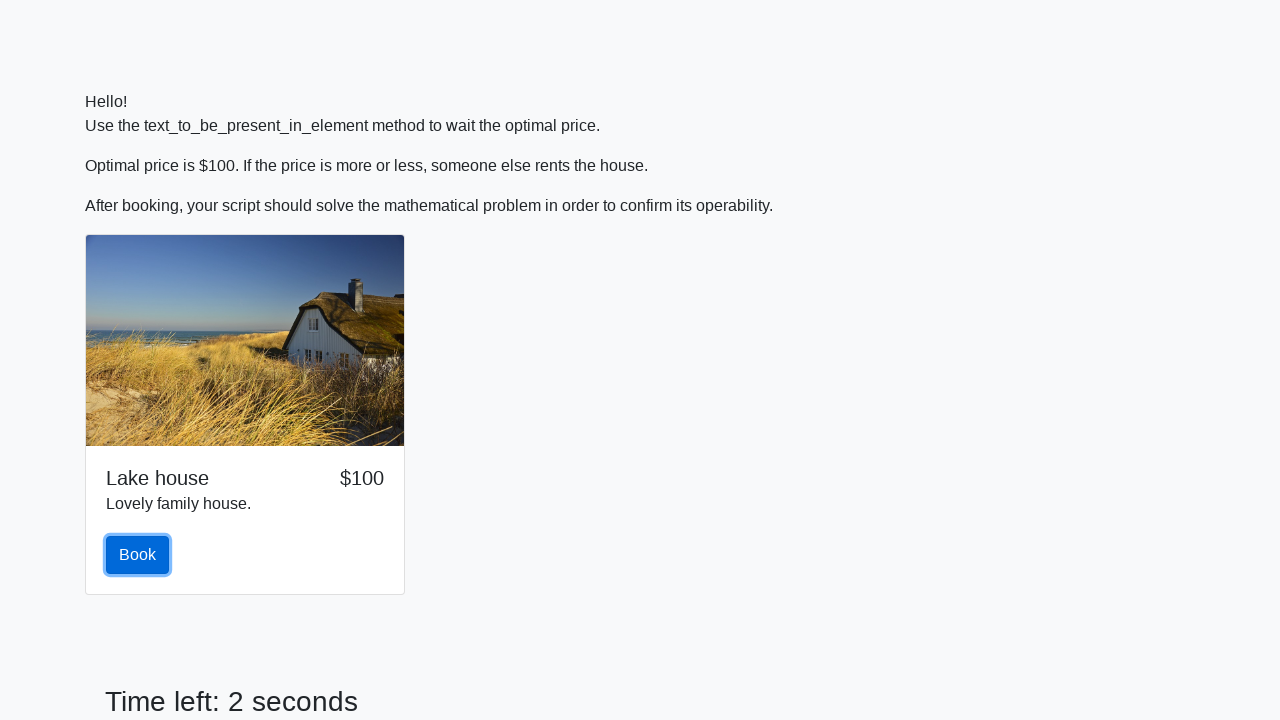

Calculated math formula result: -1.1415081285706221
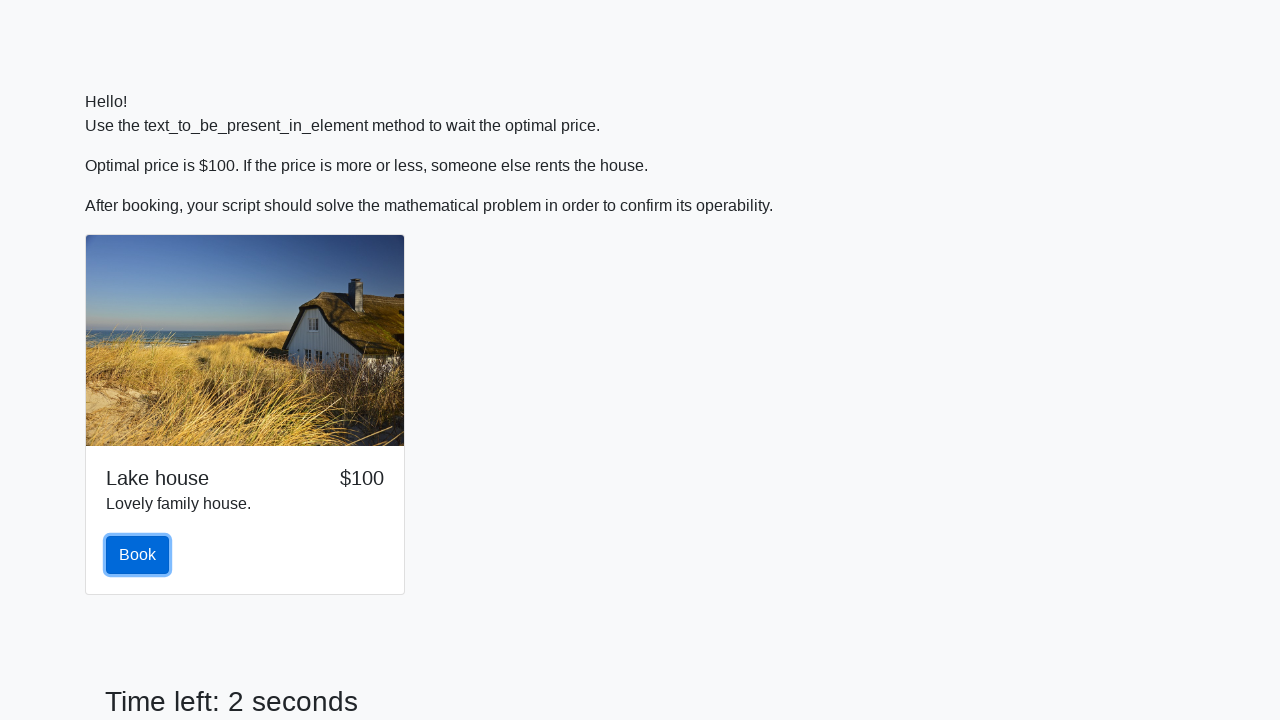

Filled answer field with calculated result on #answer
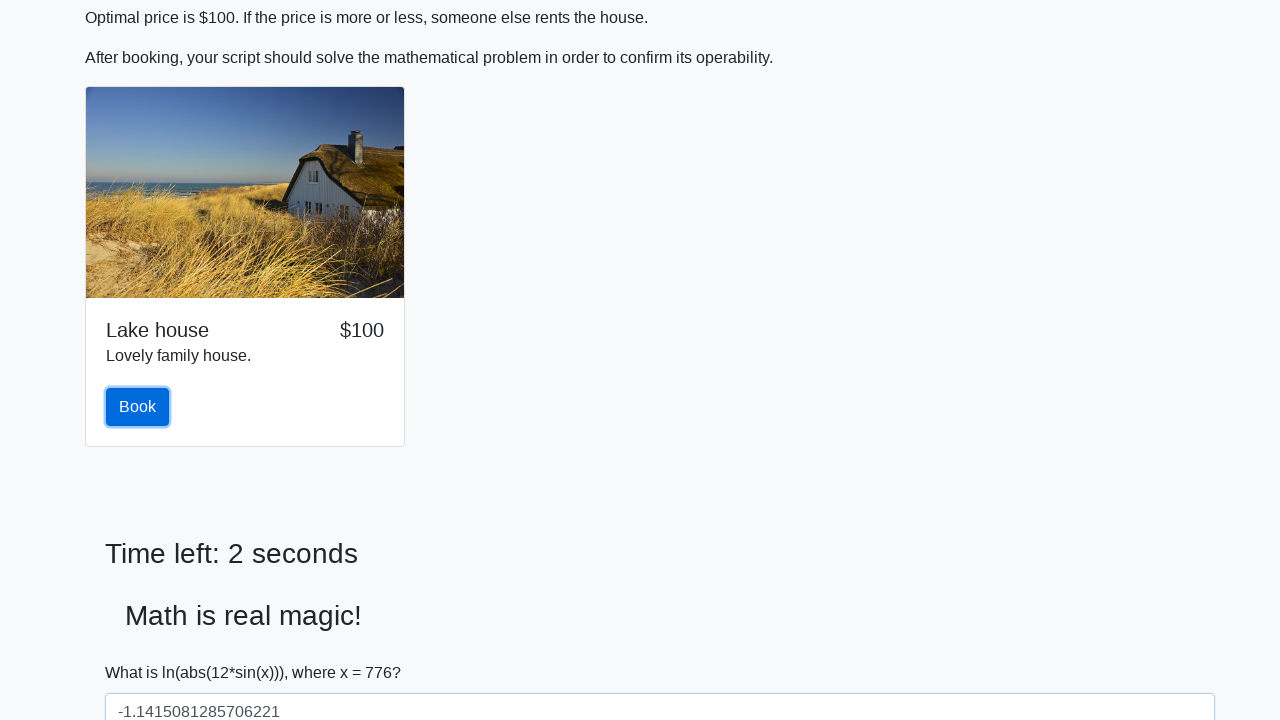

Clicked submit button to solve the problem at (143, 651) on #solve
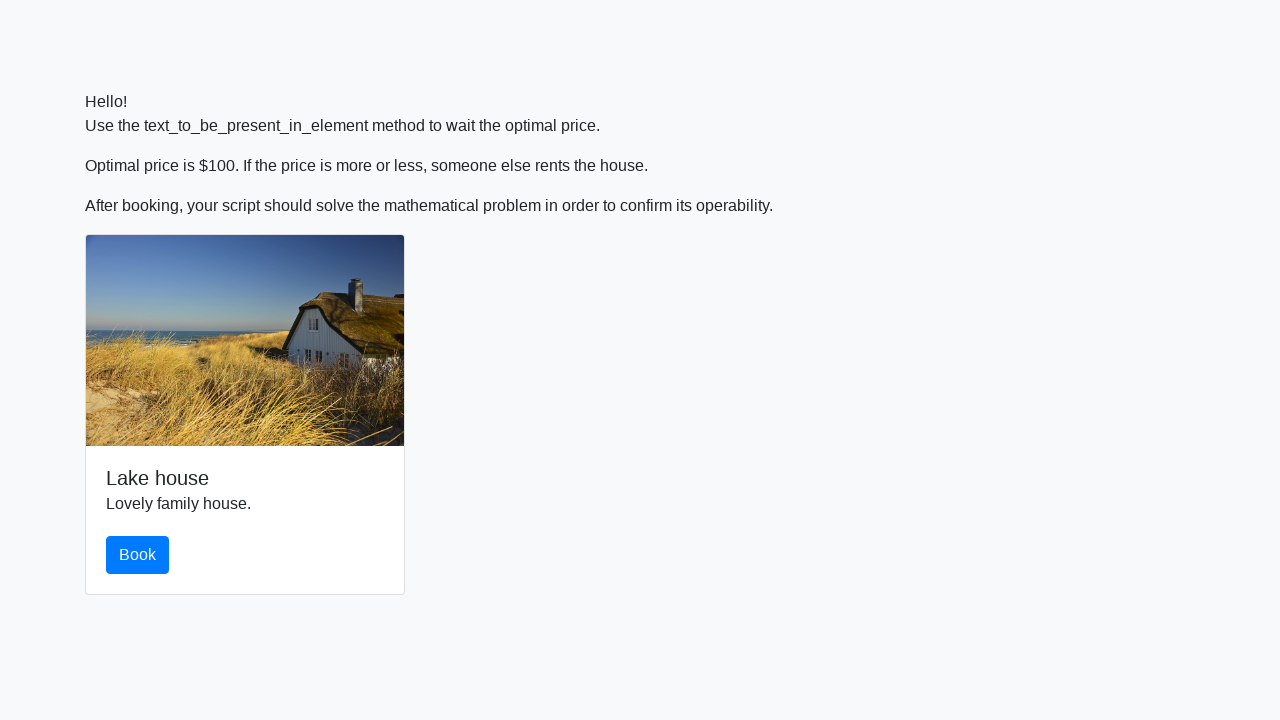

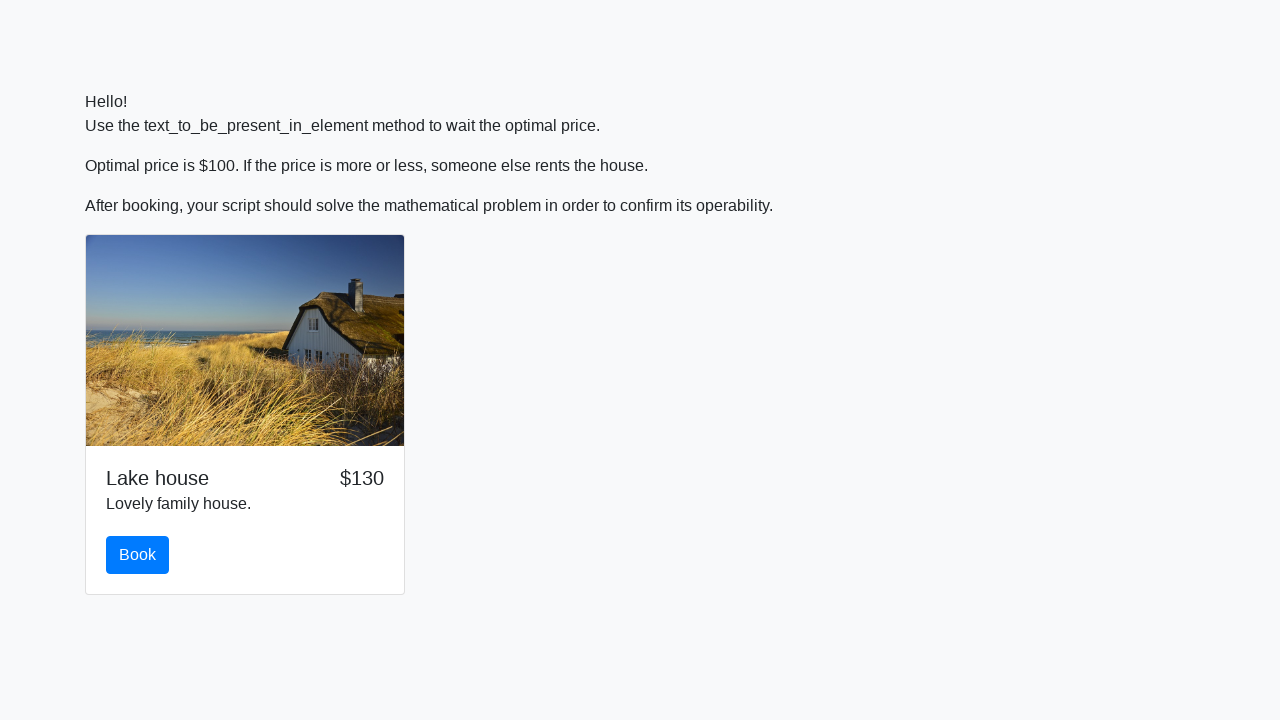